Tests checkbox interactions on a demo page by selecting the first checkbox if not already selected, ensuring it remains selected, and then deselecting the second checkbox if it's selected.

Starting URL: https://the-internet.herokuapp.com/checkboxes

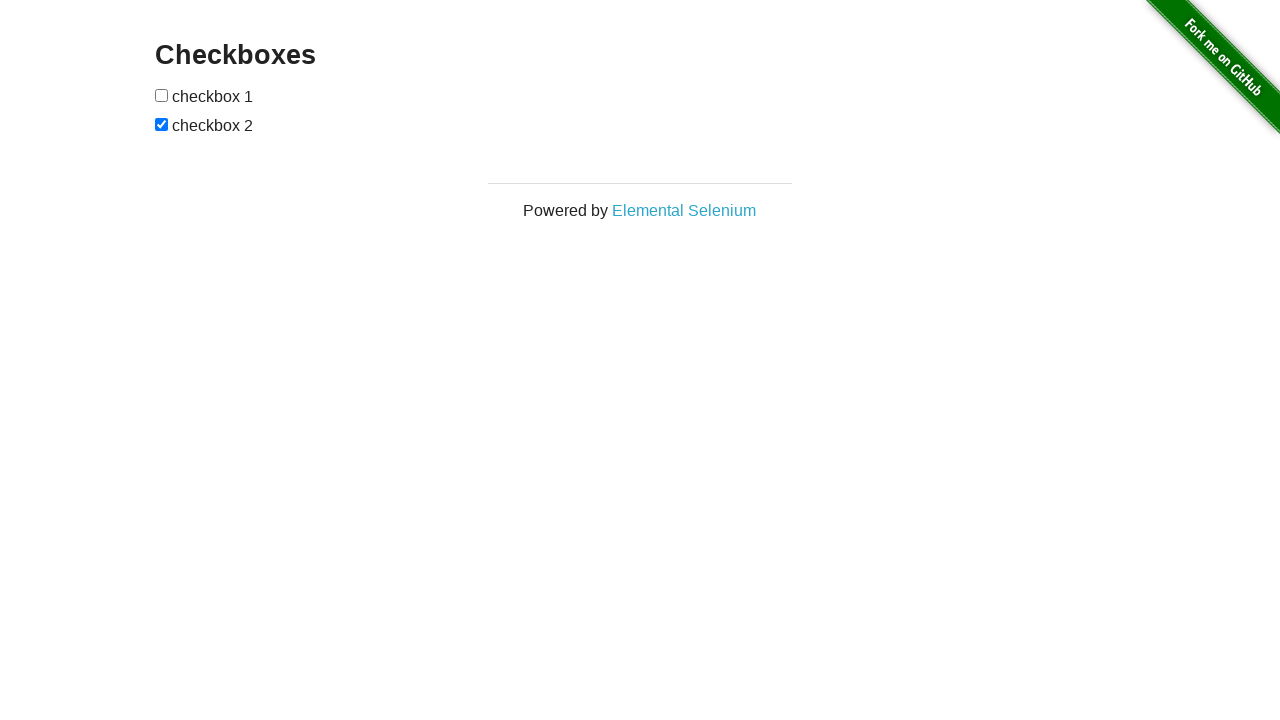

Located first checkbox element
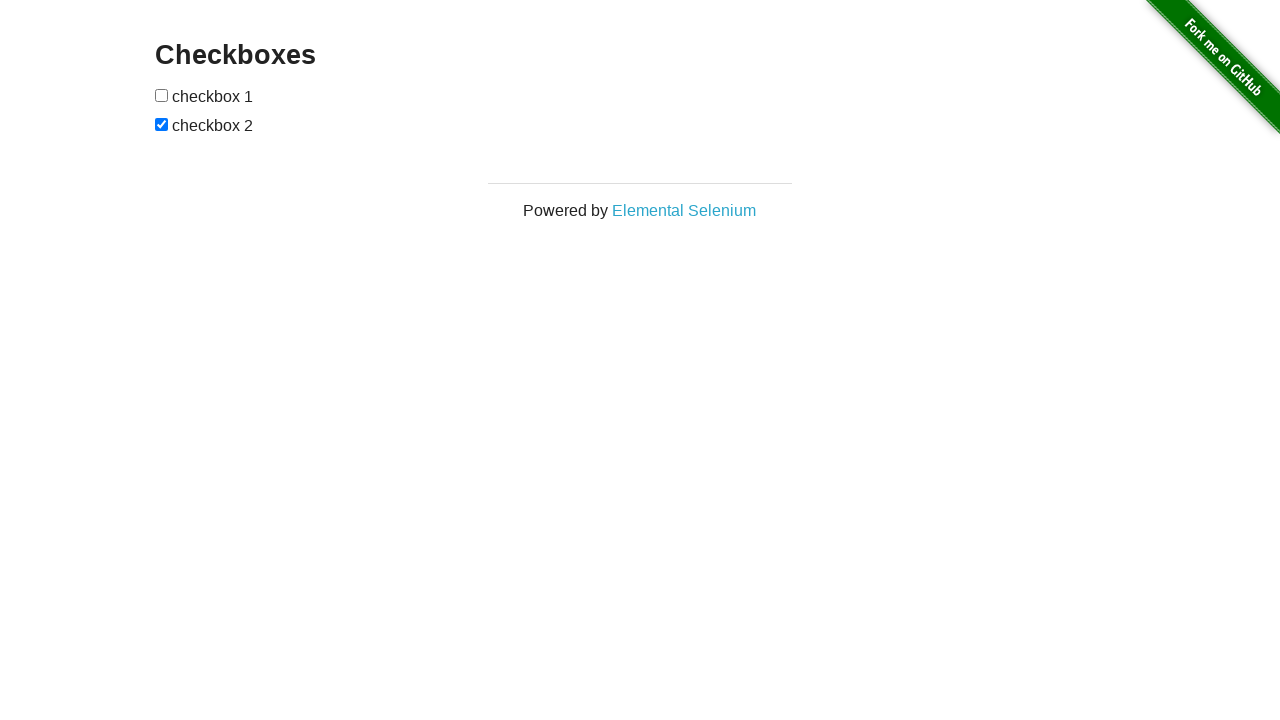

Located second checkbox element
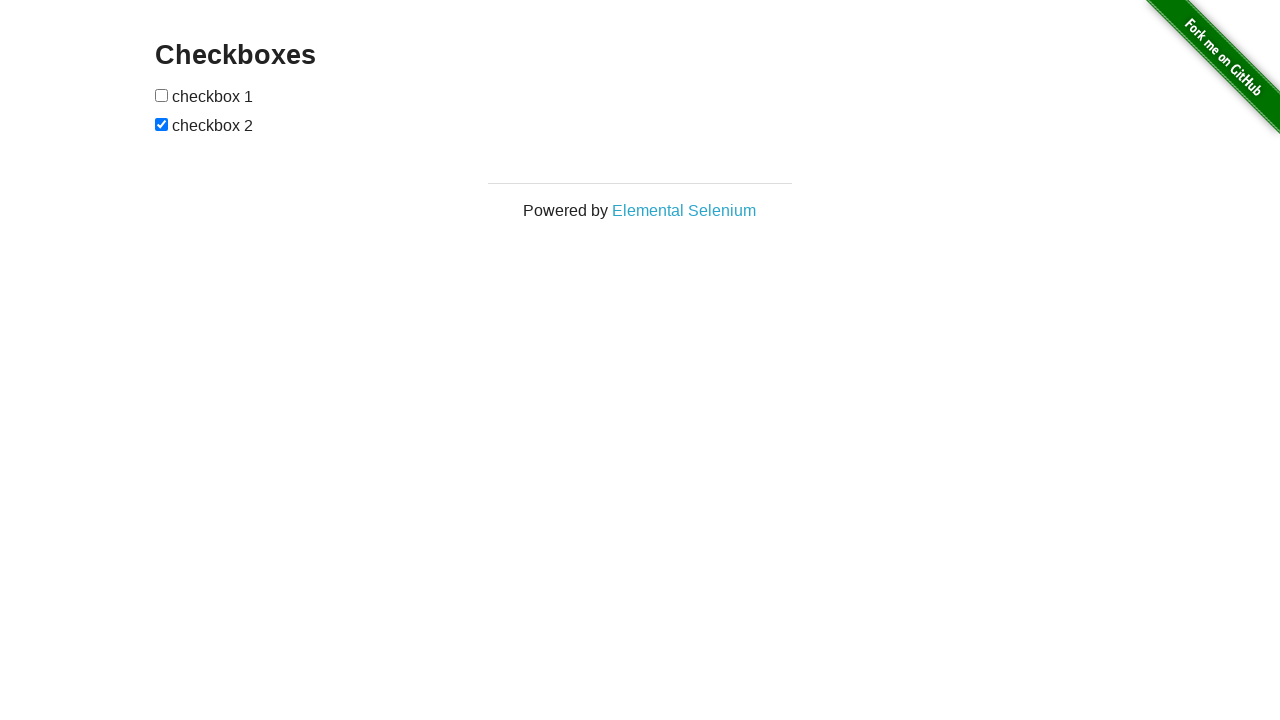

First checkbox was not selected, clicked to select it at (162, 95) on xpath=//input[@type='checkbox'][1]
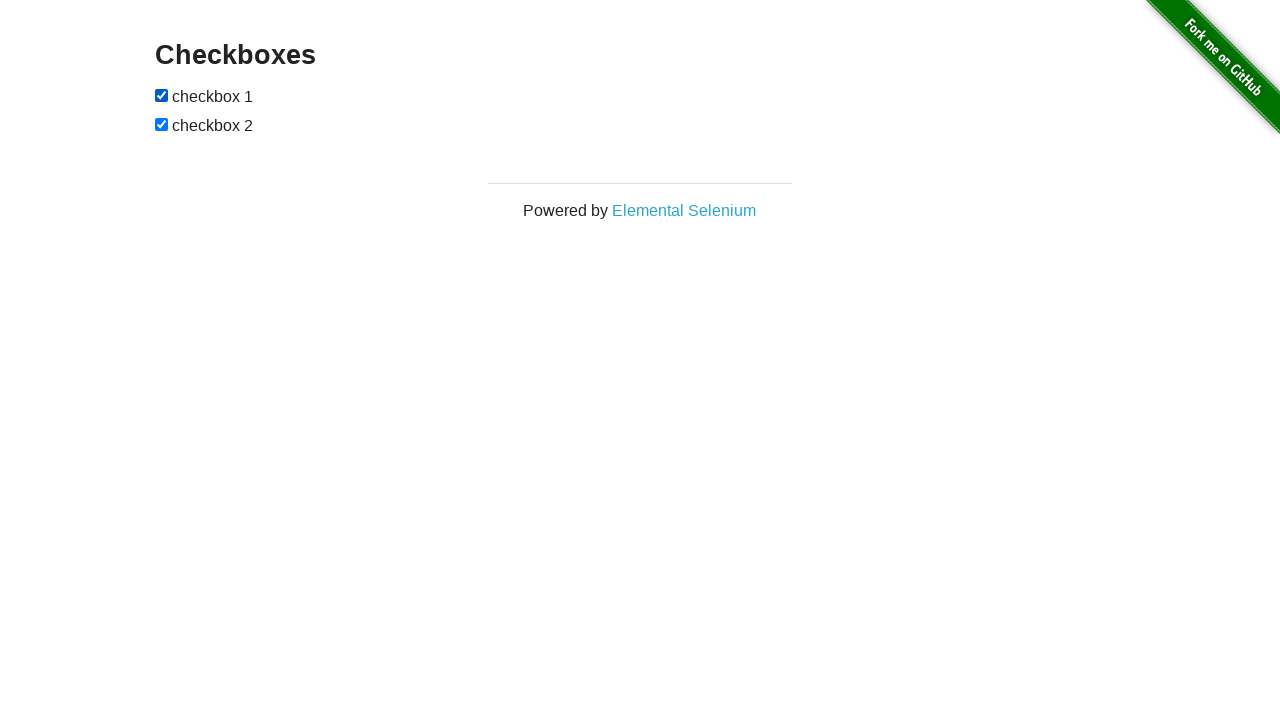

Verified first checkbox is selected
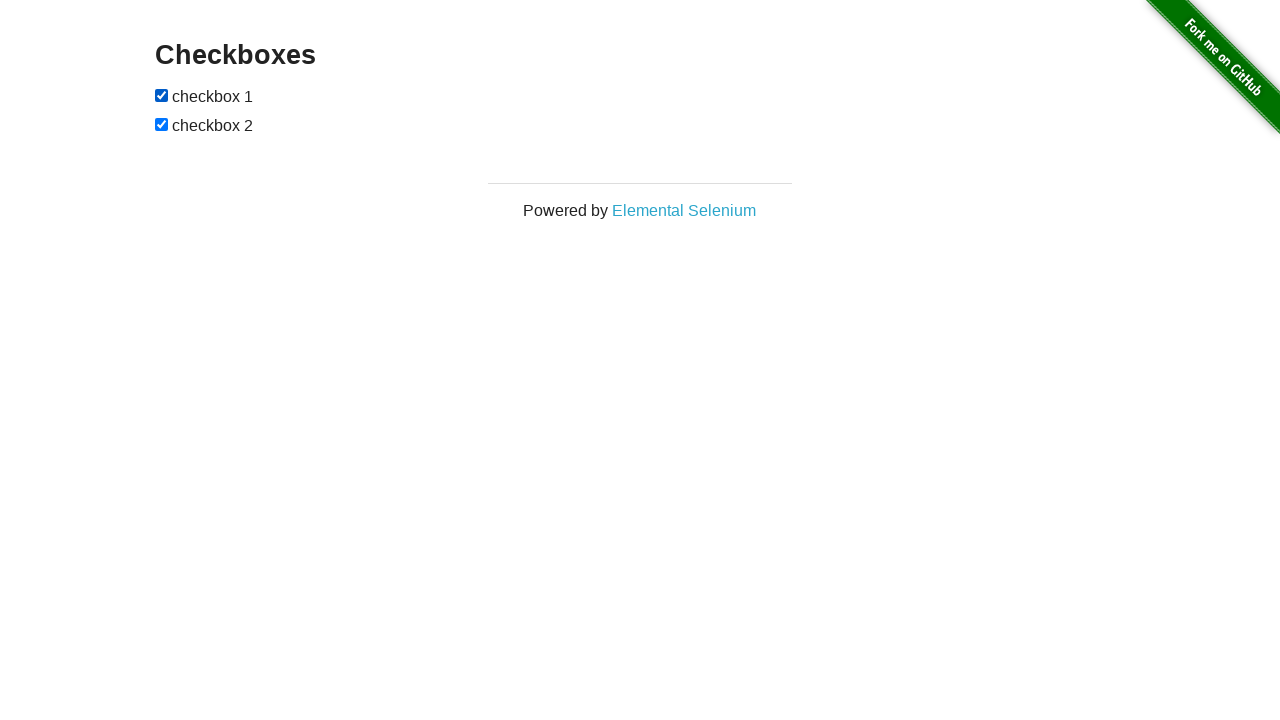

Confirmed first checkbox remains selected
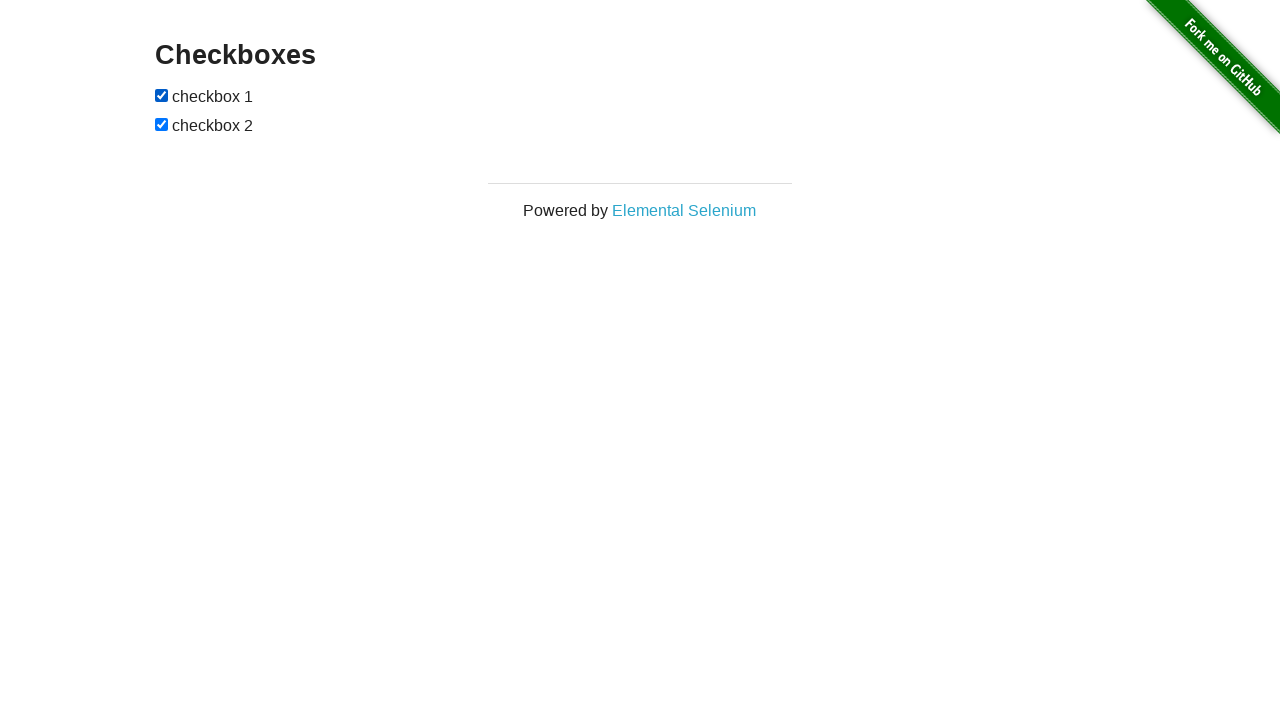

Verified first checkbox is still selected
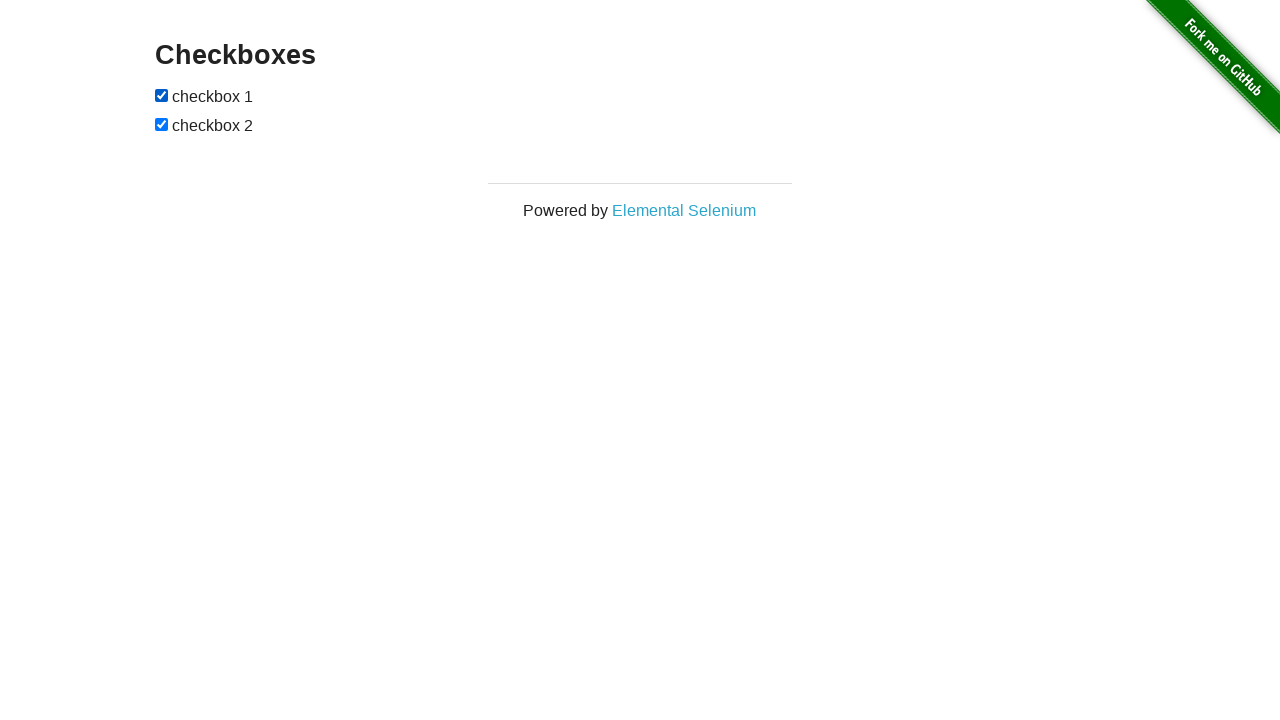

Second checkbox was selected, clicked to deselect it at (162, 124) on xpath=//input[@type='checkbox'][2]
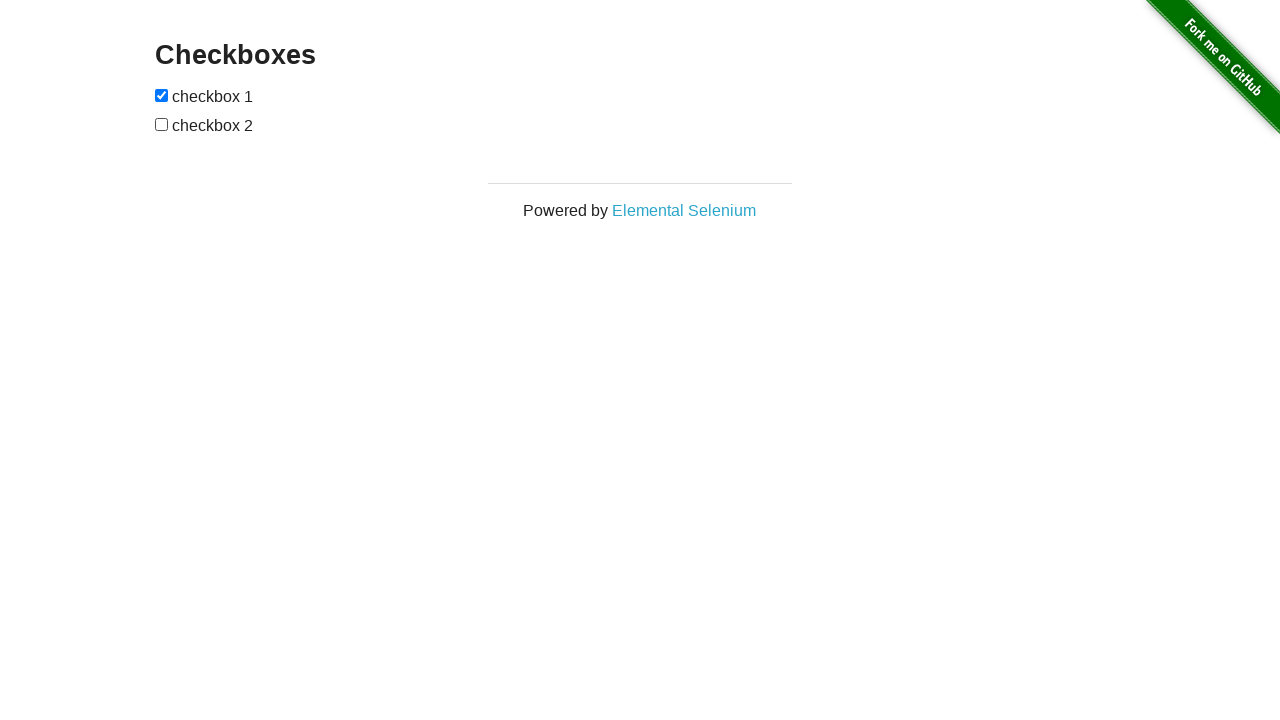

Verified second checkbox is not selected
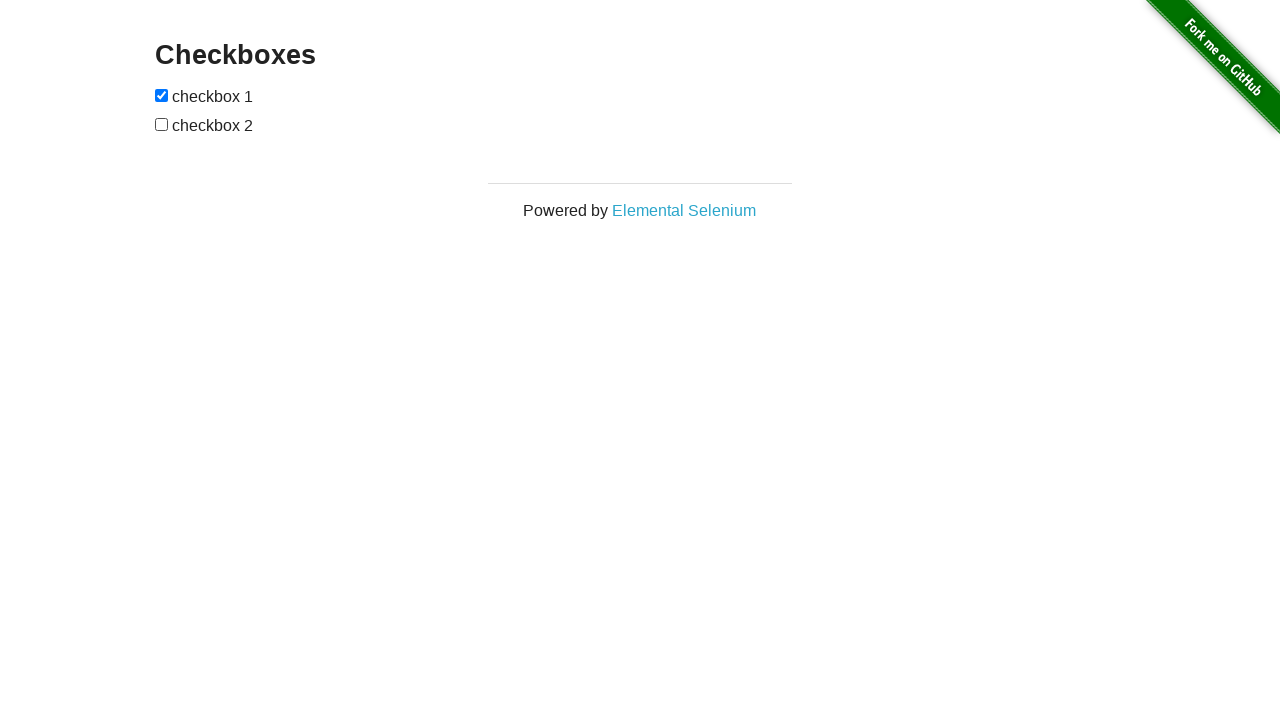

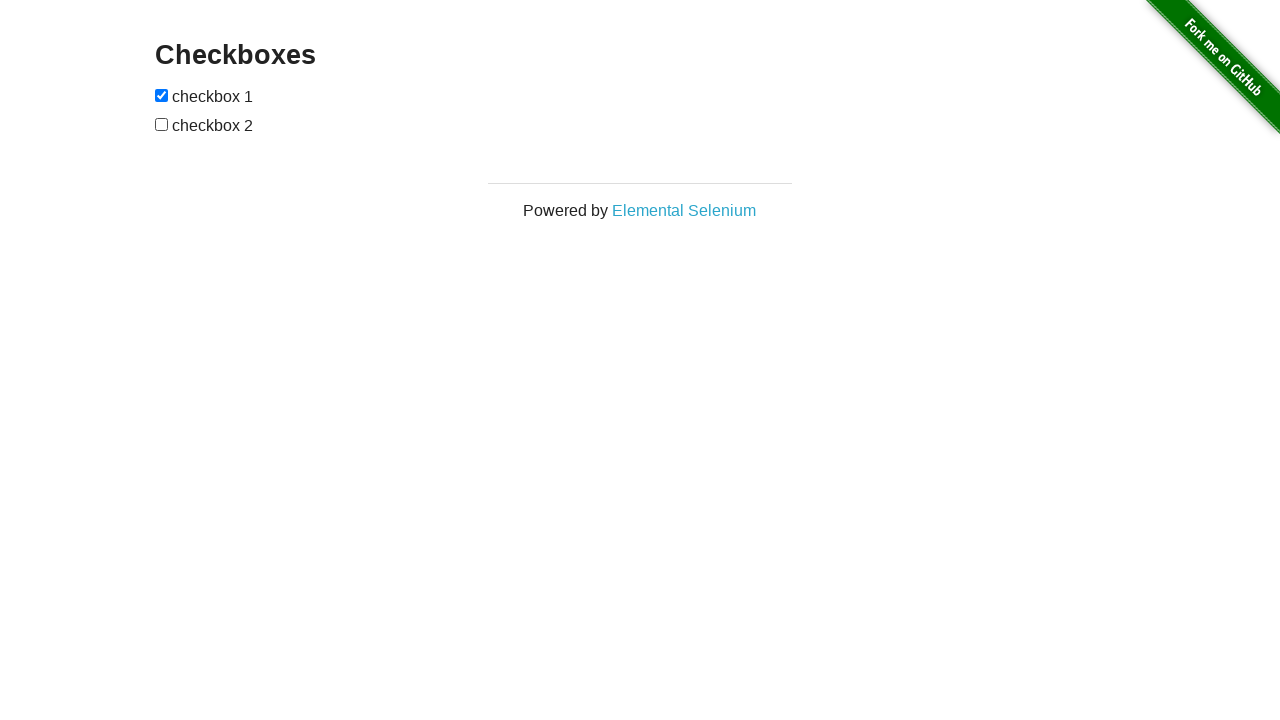